Tests the class search functionality on UC Riverside's student registration system by clicking the search link, opening a term dropdown, and entering a search term for a specific quarter.

Starting URL: https://registrationssb.ucr.edu/StudentRegistrationSsb/ssb/classSearch/classSearch

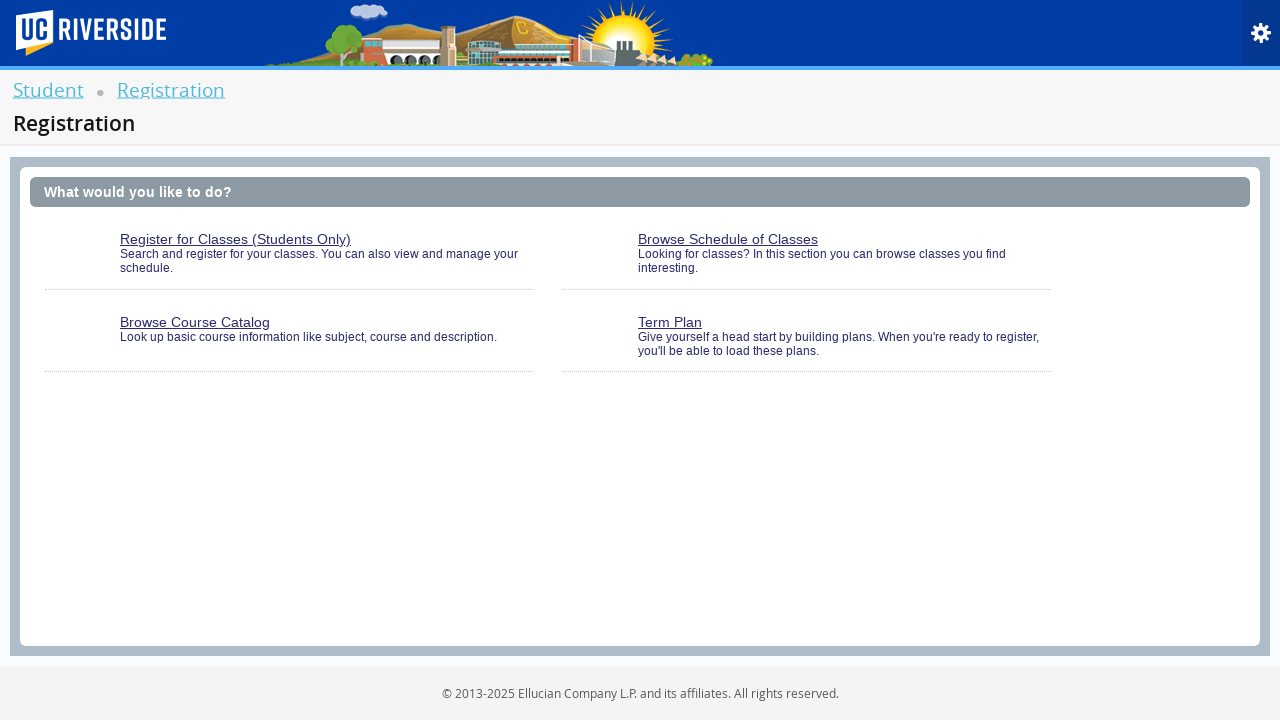

Clicked the class search link at (807, 260) on #classSearchLink
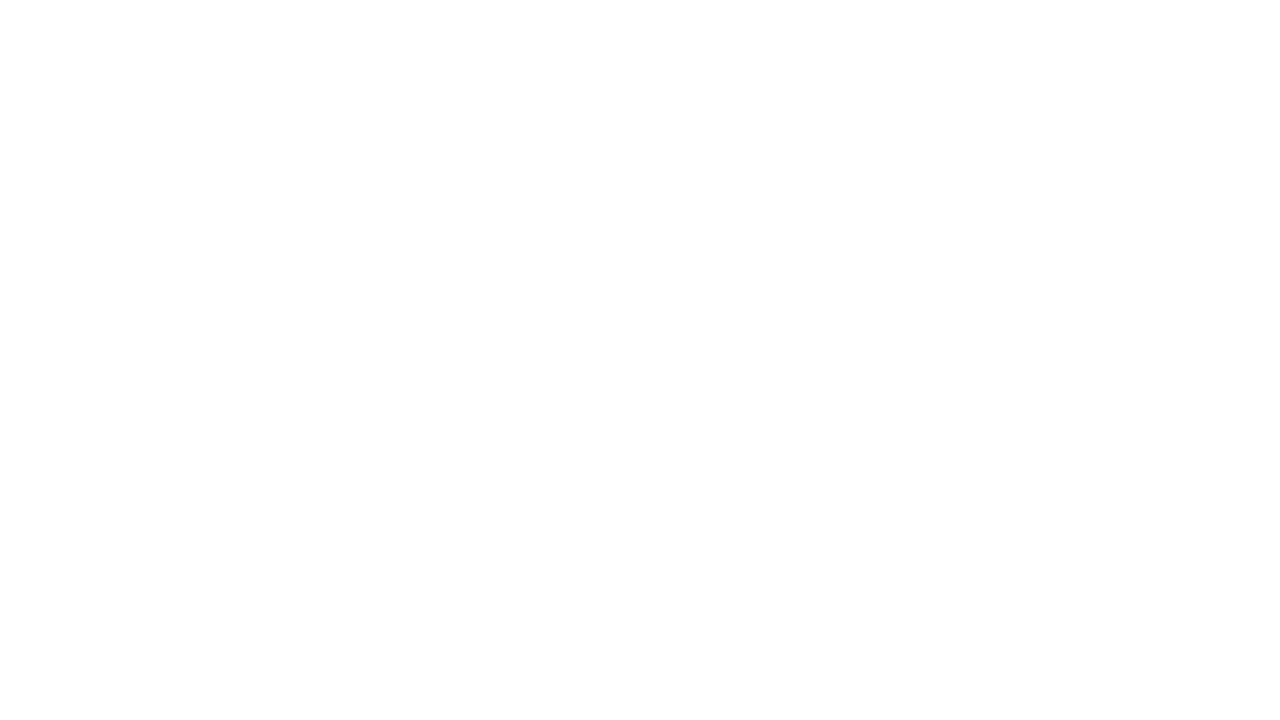

Clicked the dropdown arrow to open term selection at (320, 246) on .select2-arrow
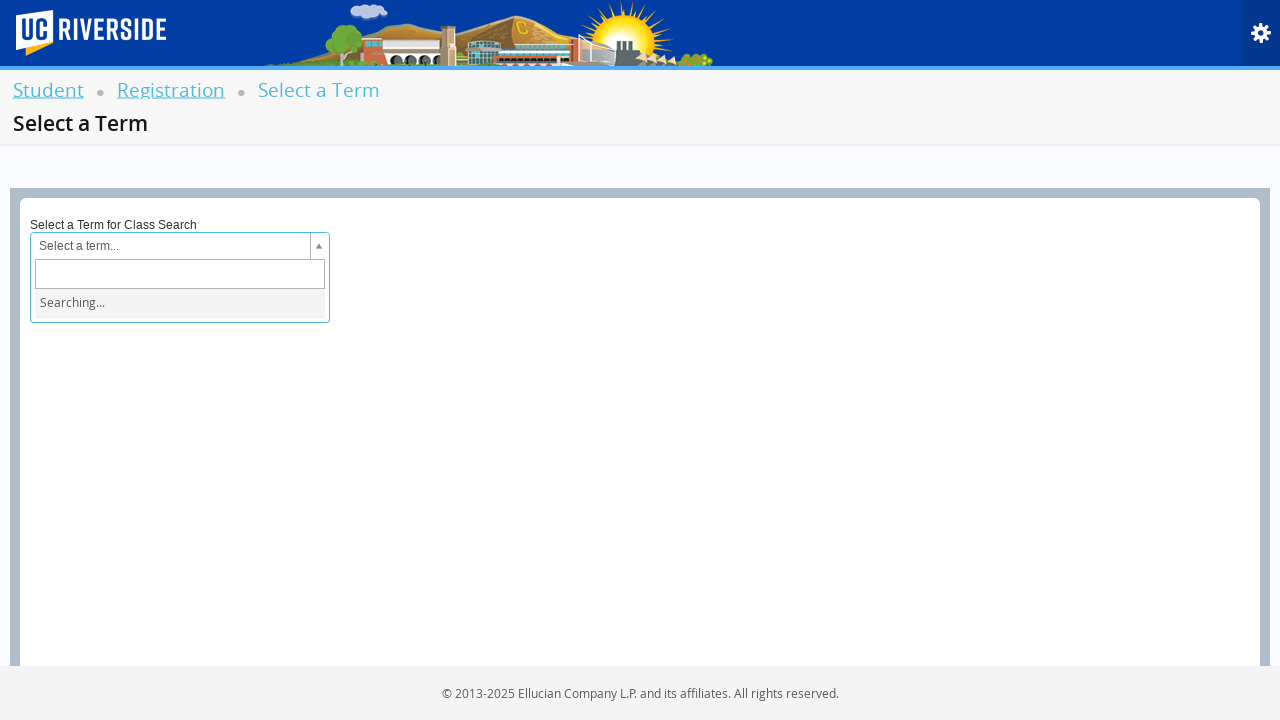

Term selection input became visible
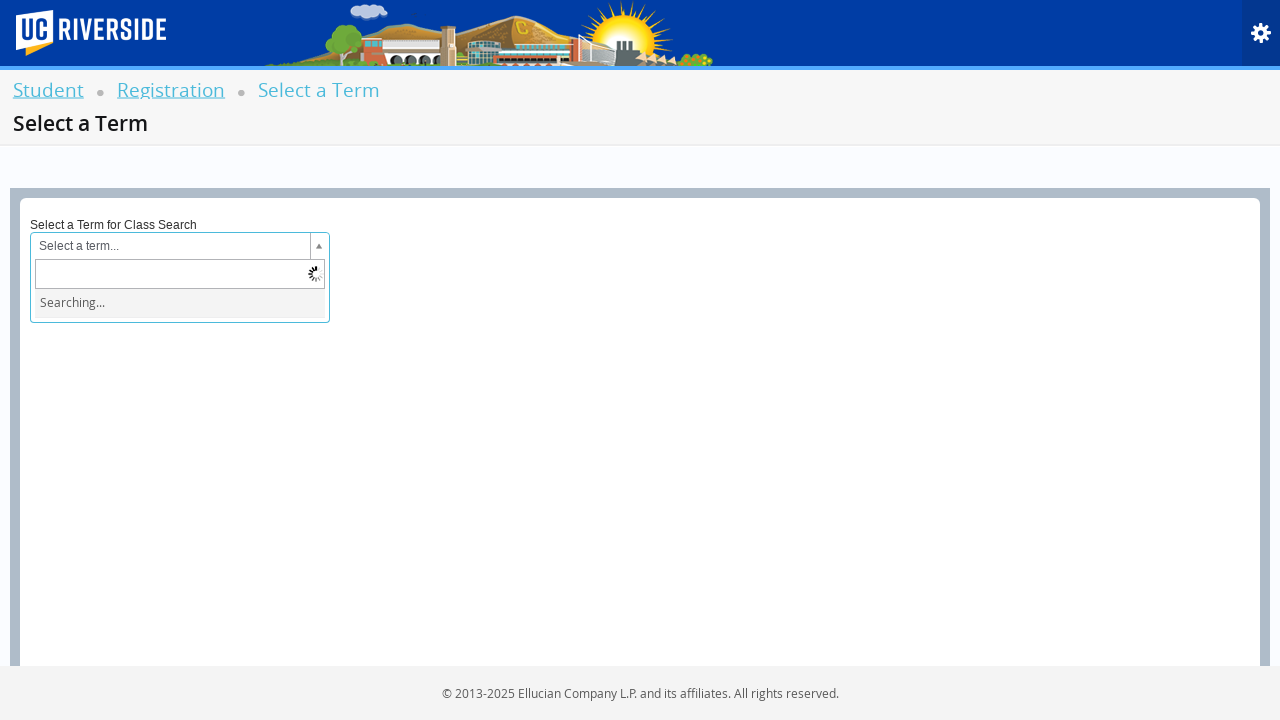

Entered 'Winter 2024' in the term search field on .select2-input
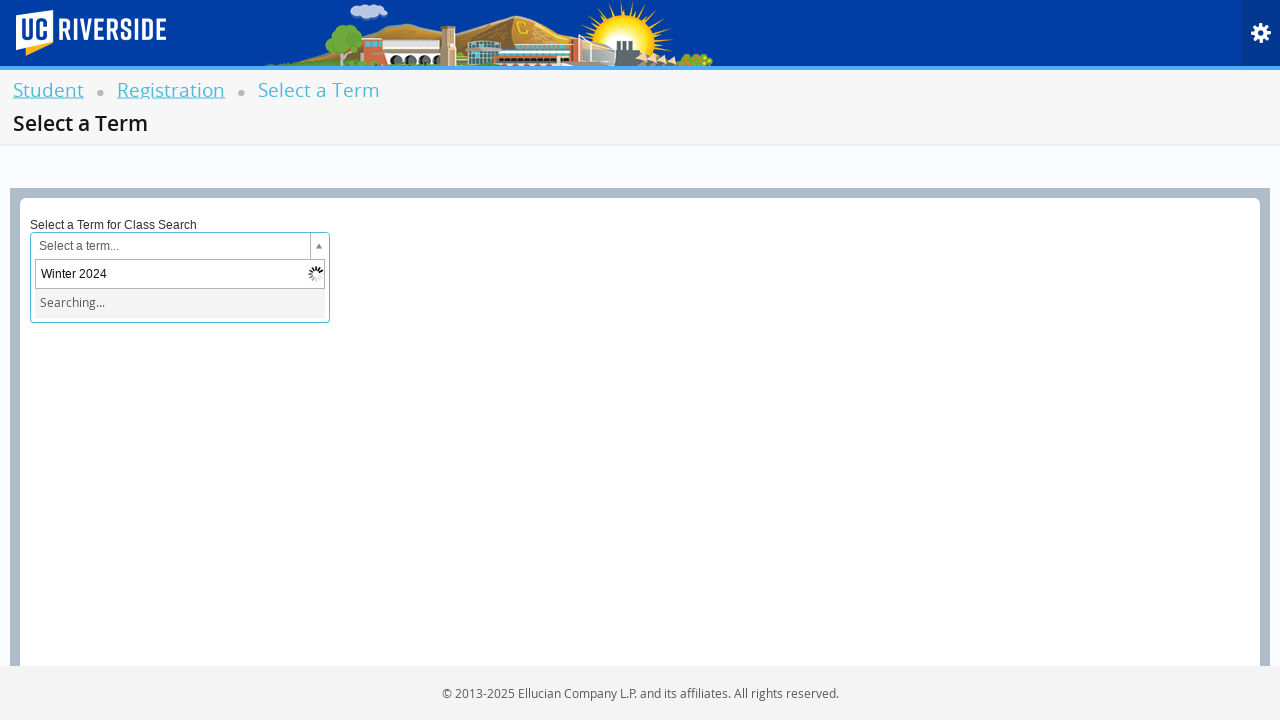

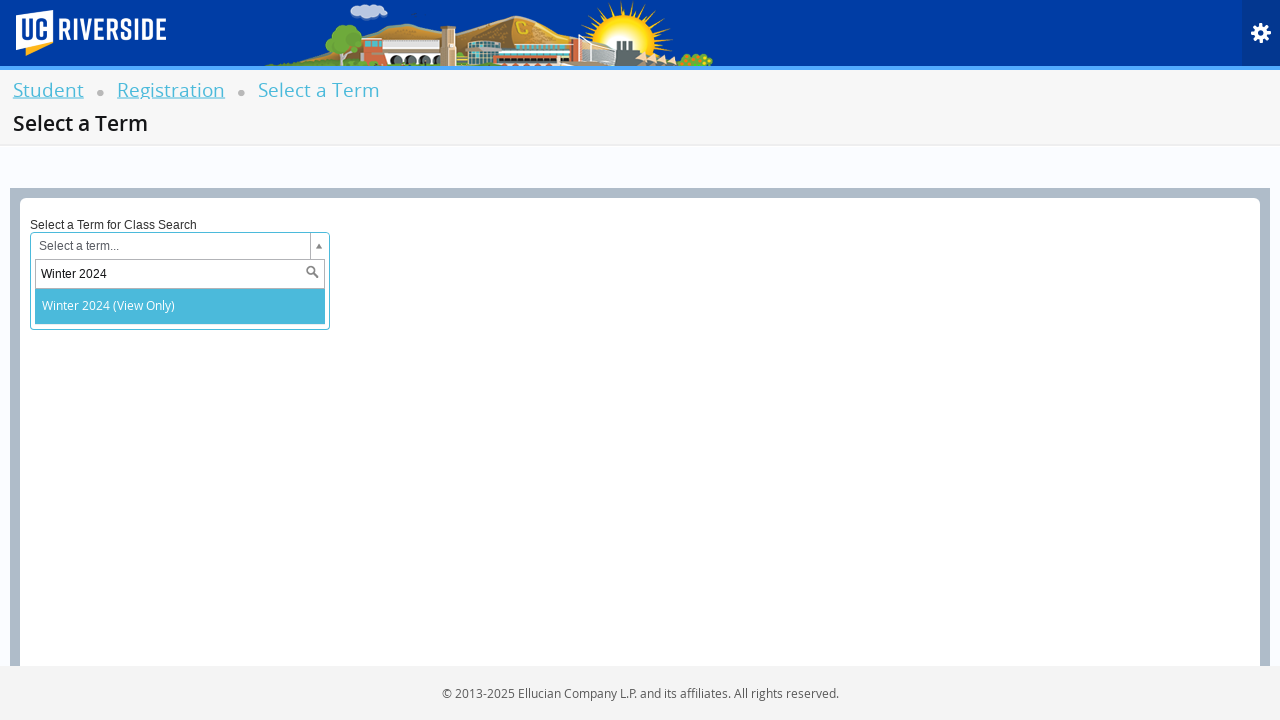